Calculates a mathematical value and clicks a link containing that calculated number as partial text.

Starting URL: http://suninjuly.github.io/find_link_text

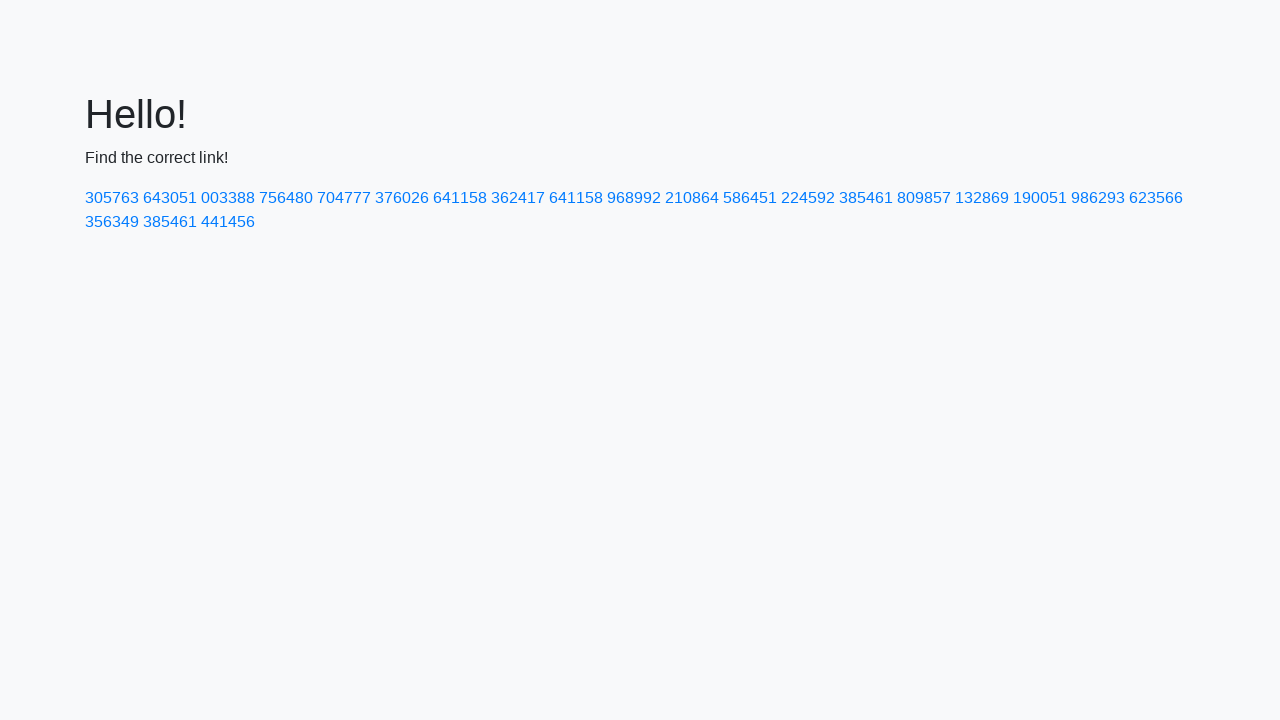

Calculated mathematical value: 224592
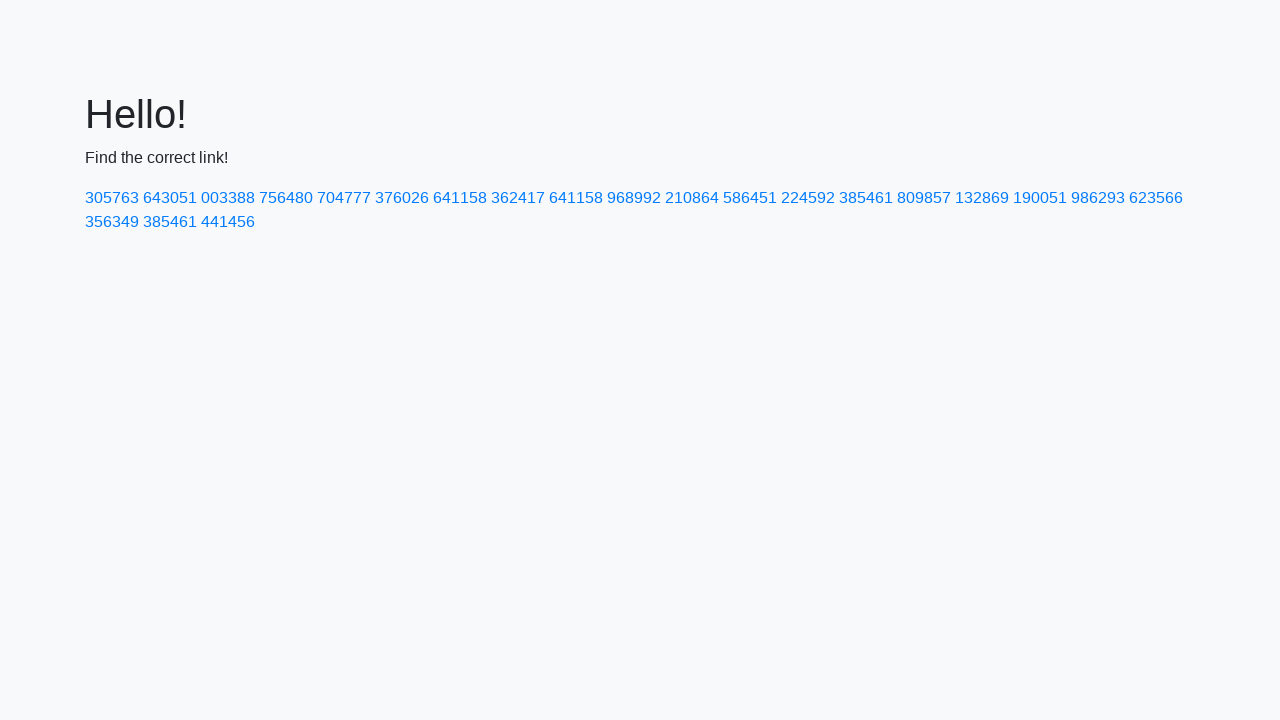

Clicked link containing calculated number '224592' at (808, 198) on a:has-text('224592')
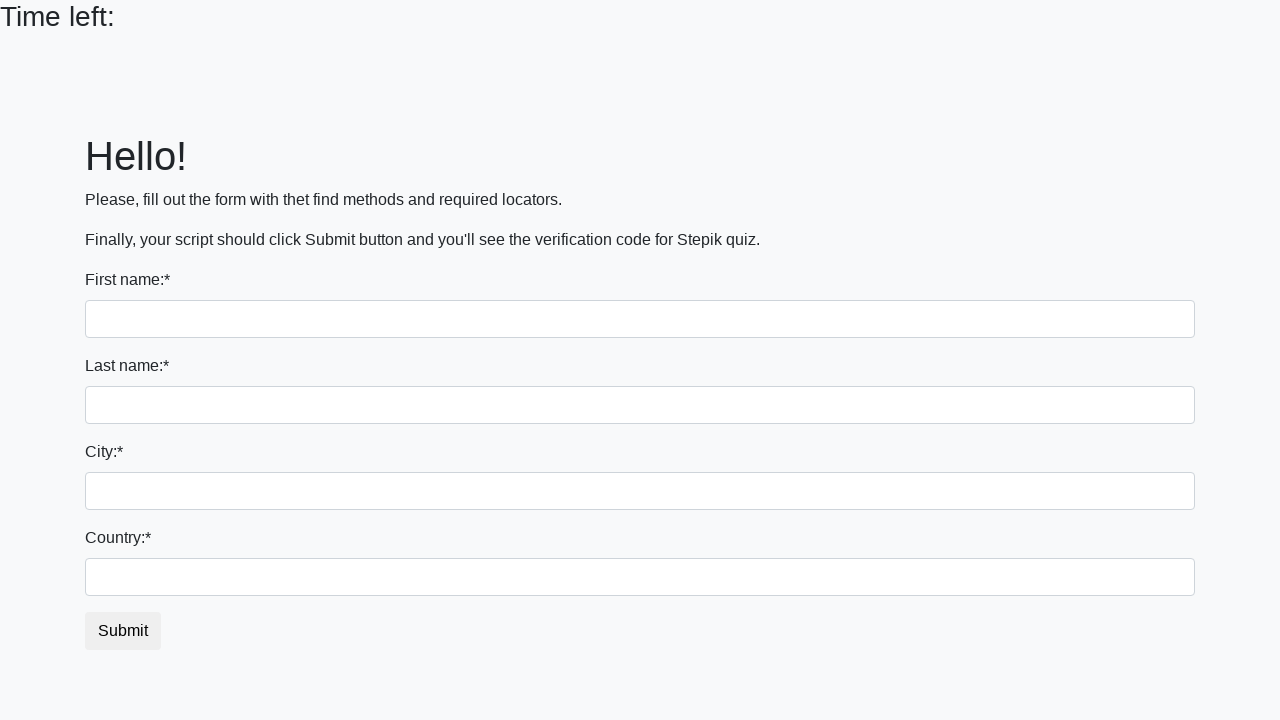

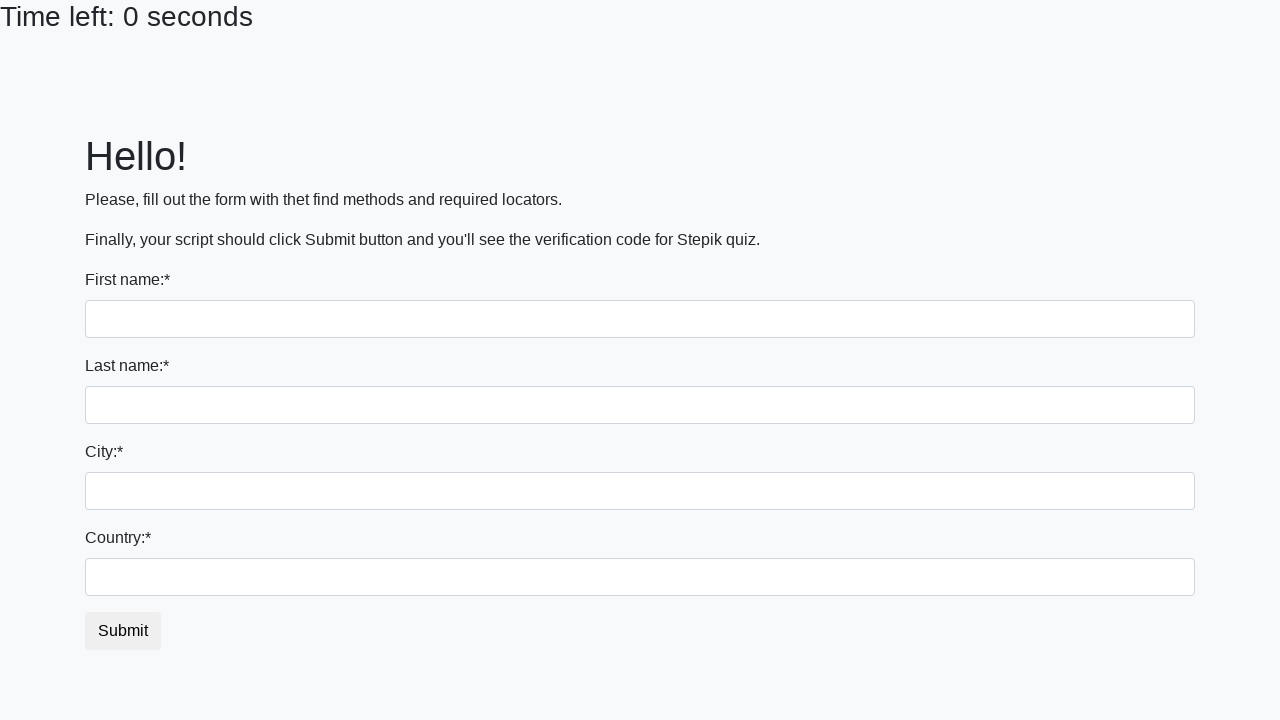